Tests progress bar functionality by clicking start button and waiting for completion

Starting URL: https://demoqa.com/progress-bar

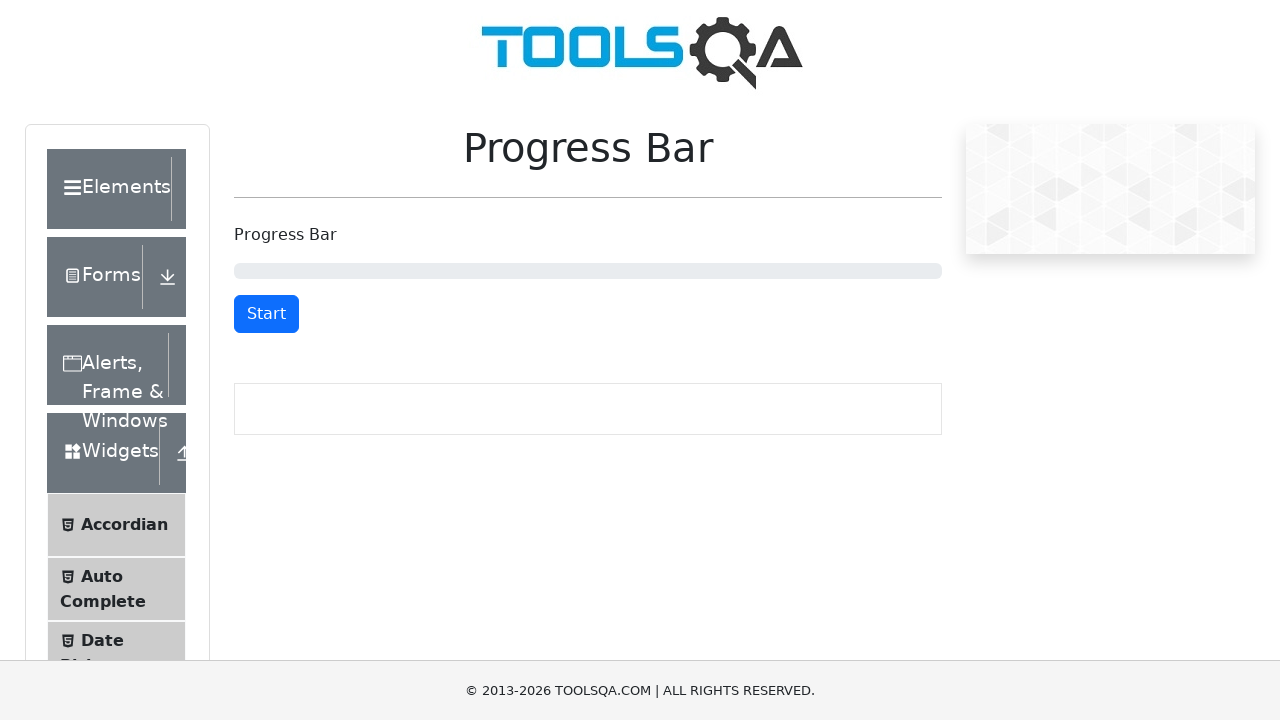

Clicked Start button to begin progress bar at (266, 314) on #startStopButton
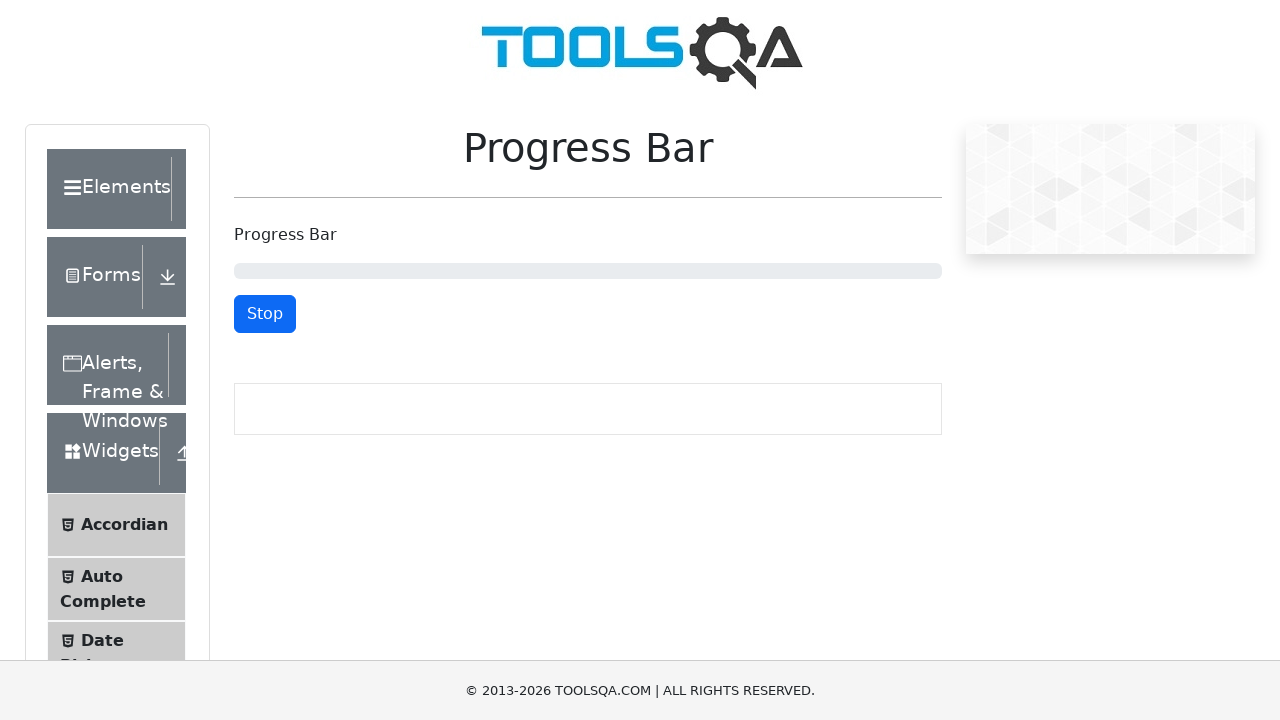

Progress bar completed and reached 100%
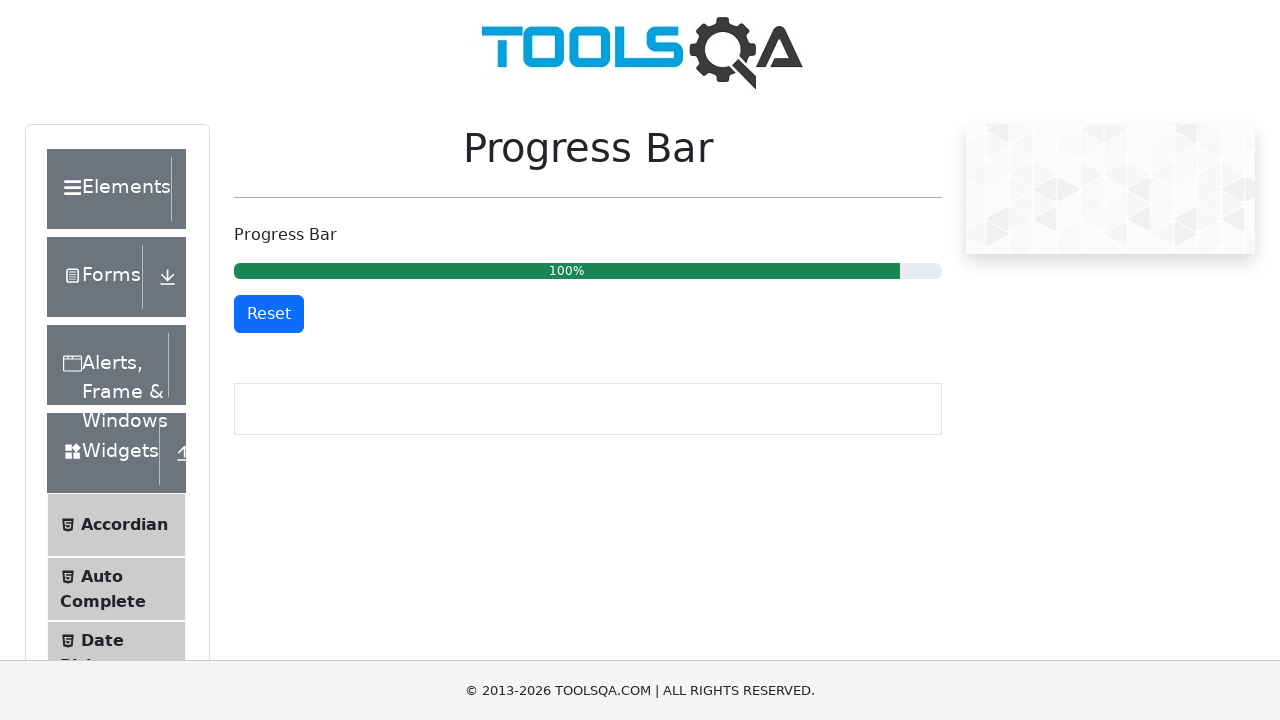

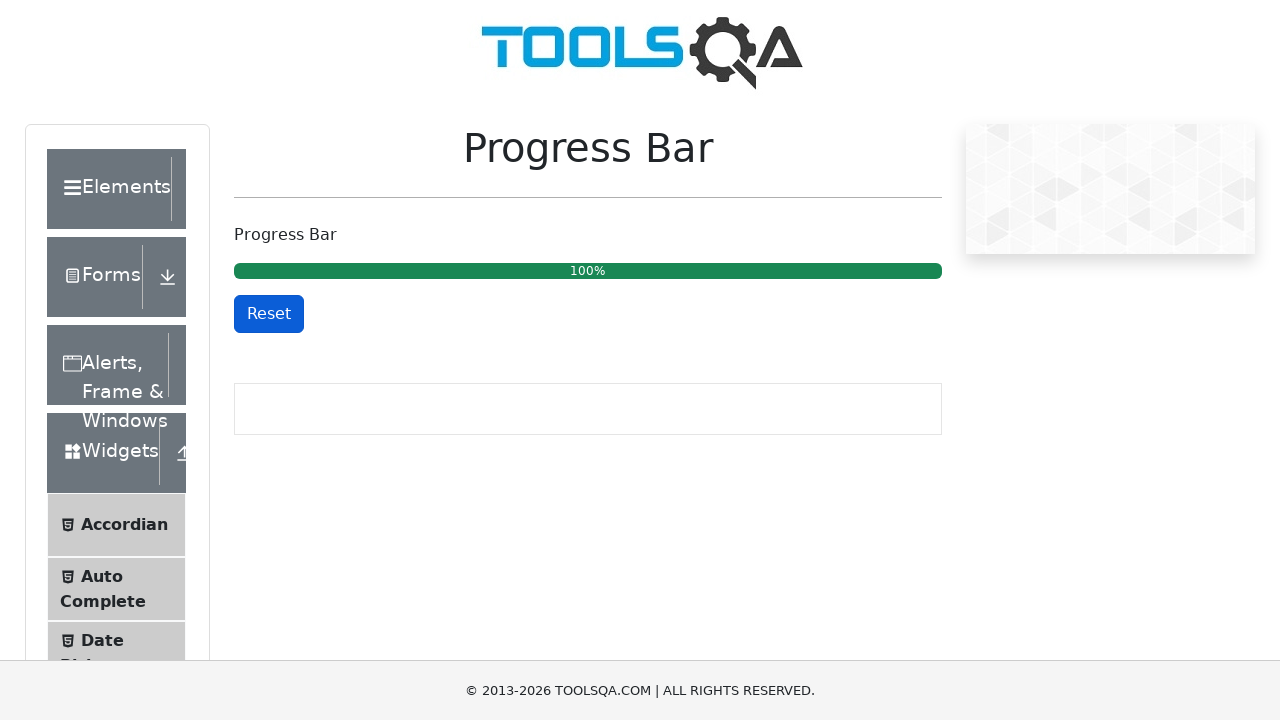